Tests a registration form by filling in required fields (First name, Last name, Email) with test data and verifying that the registration is successful by checking for a congratulations message.

Starting URL: http://suninjuly.github.io/registration1.html

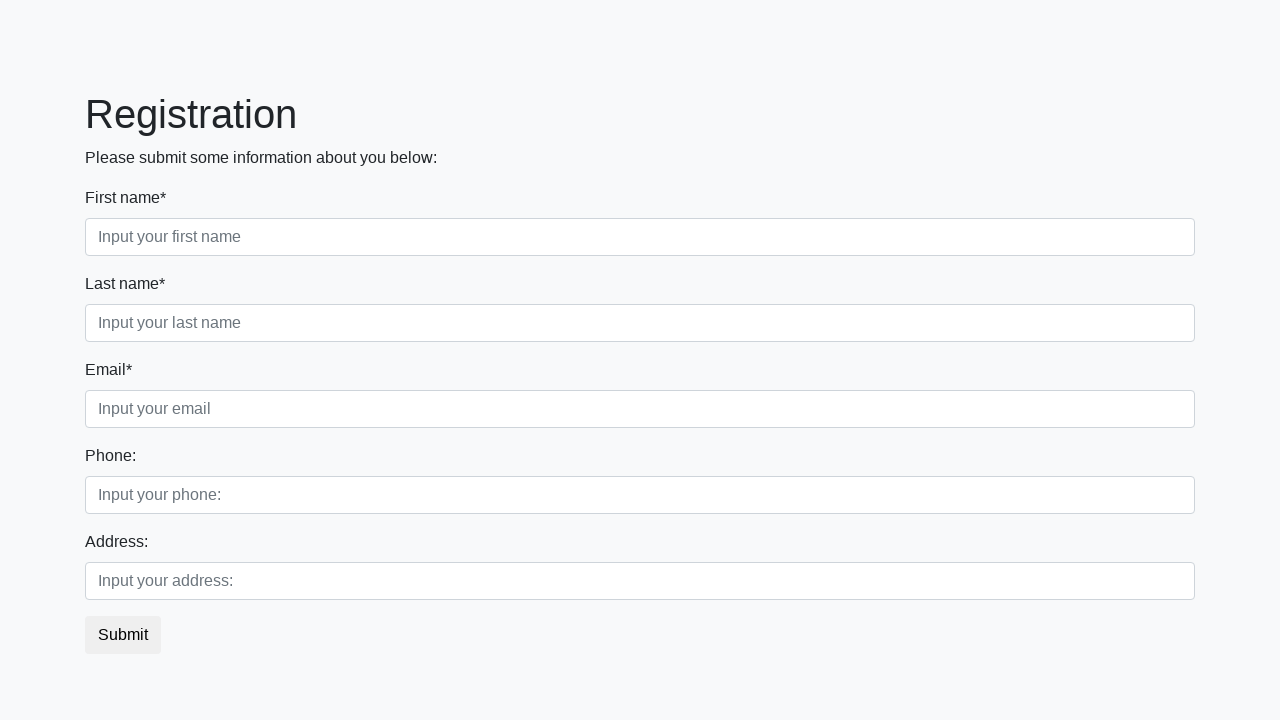

Navigated to registration form page
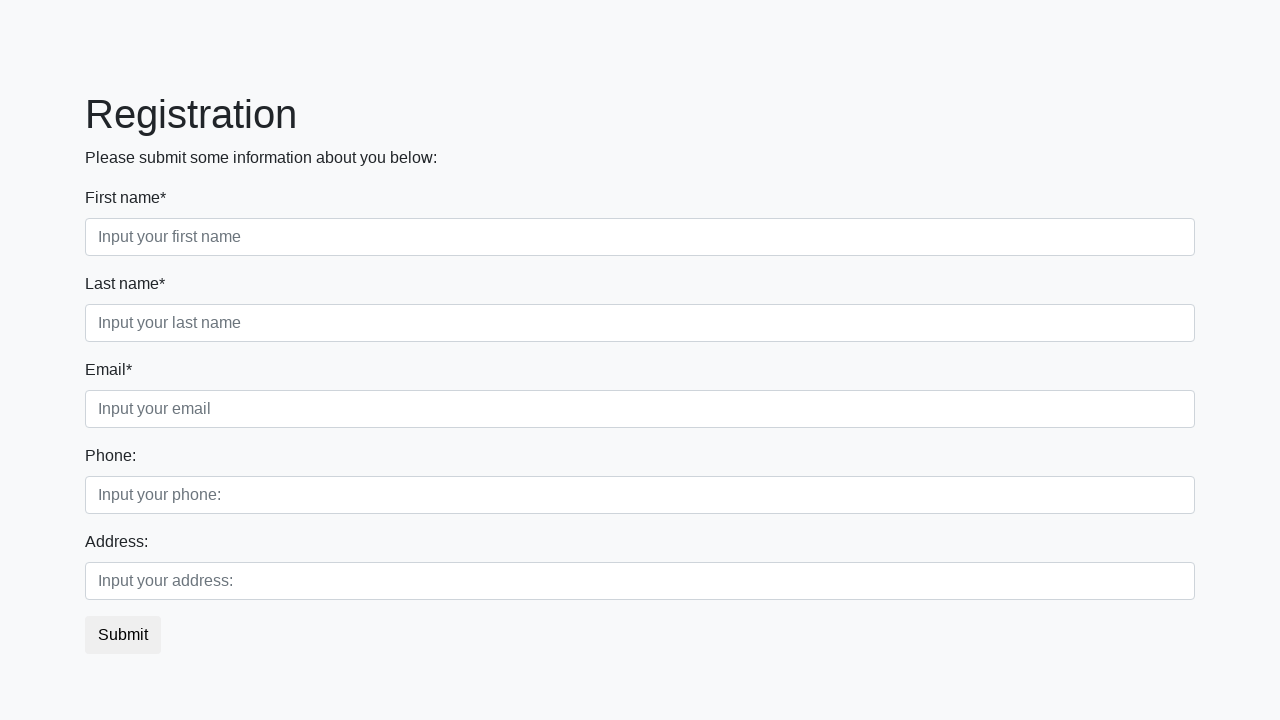

Filled First name field with 'Alexander' on xpath=//label[contains(text(),'First')]/parent::div/input
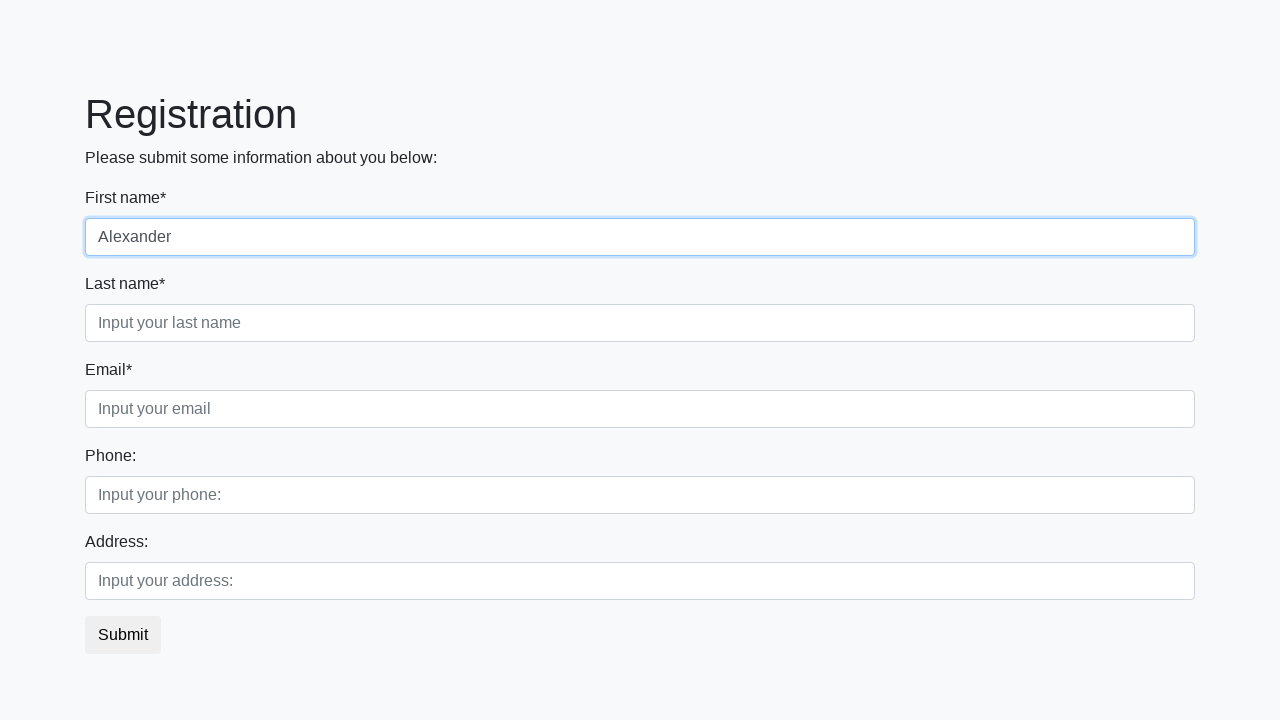

Filled Last name field with 'Petrov' on xpath=//label[contains(text(),'Last')]/parent::div/input
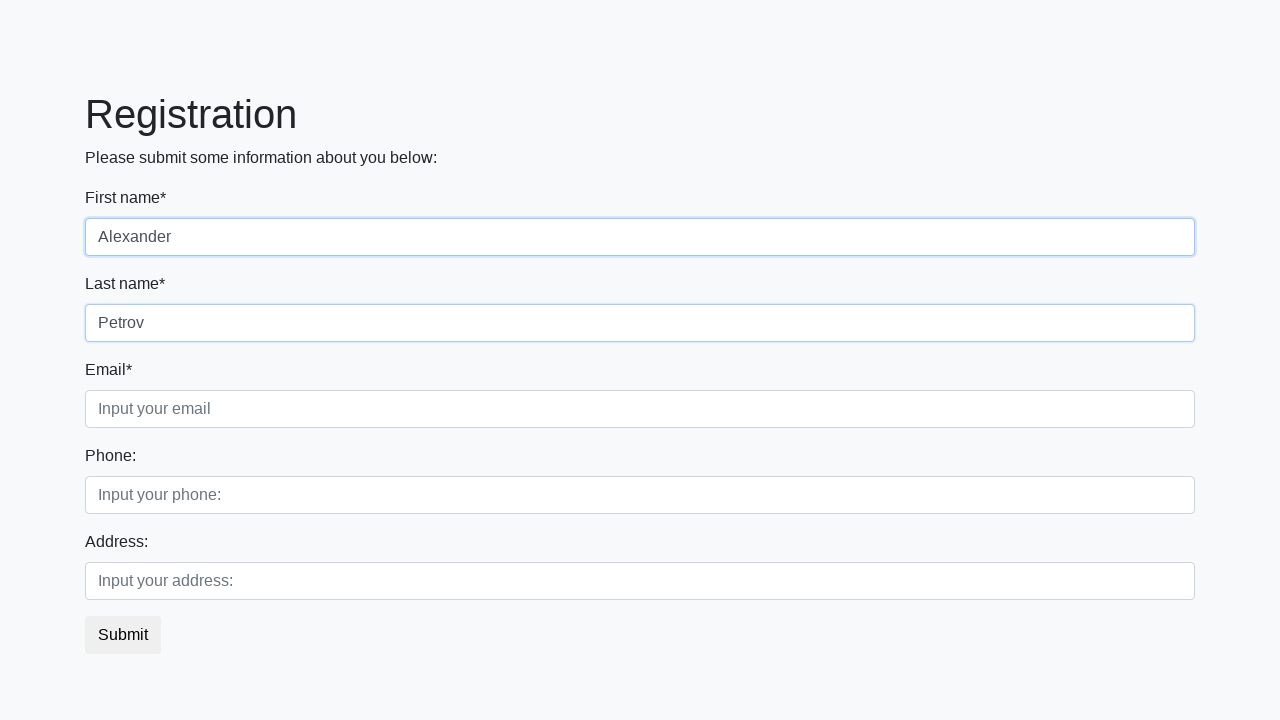

Filled Email field with 'alexander.petrov@example.com' on xpath=//label[contains(text(),'Email')]/parent::div/input
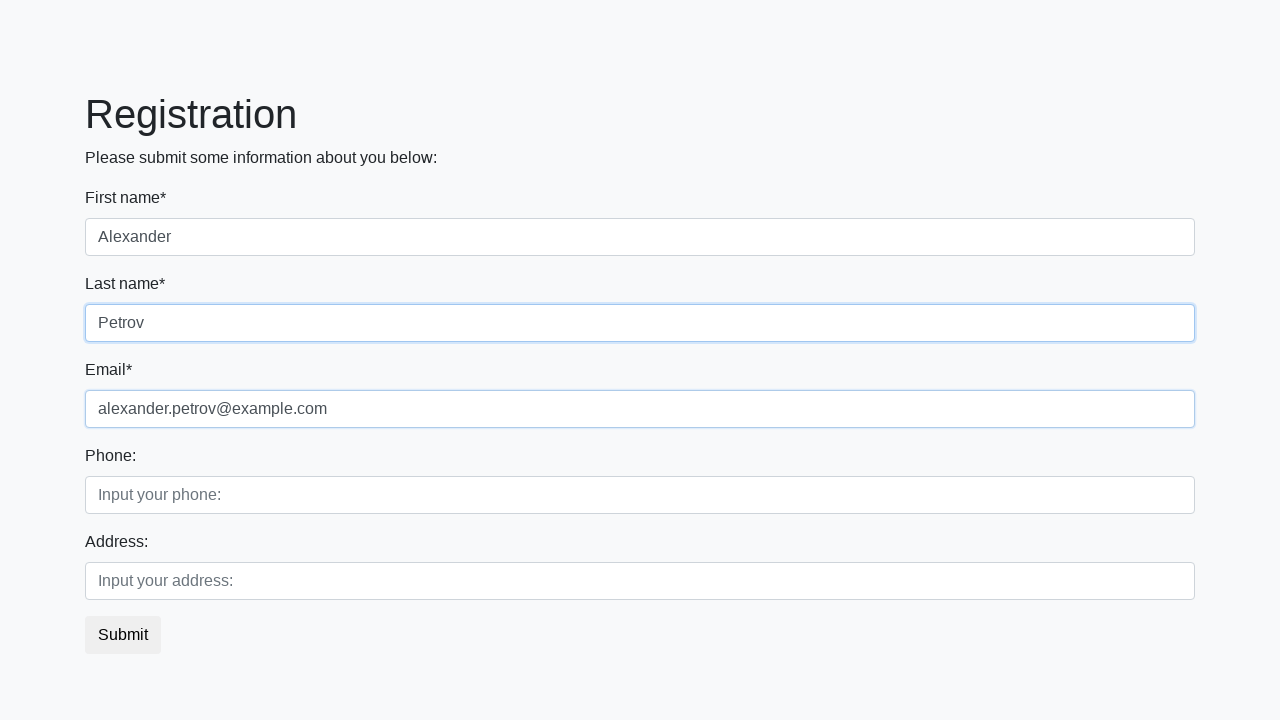

Clicked submit button to register at (123, 635) on button.btn
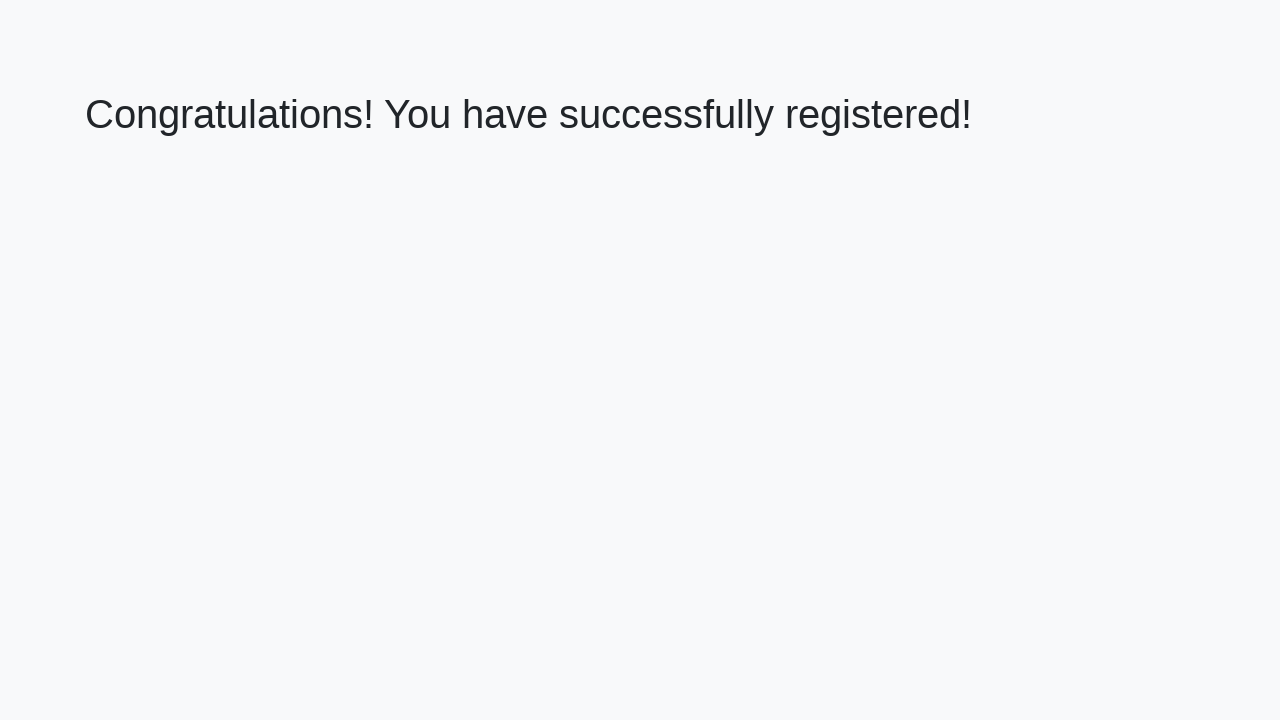

Congratulations message heading appeared
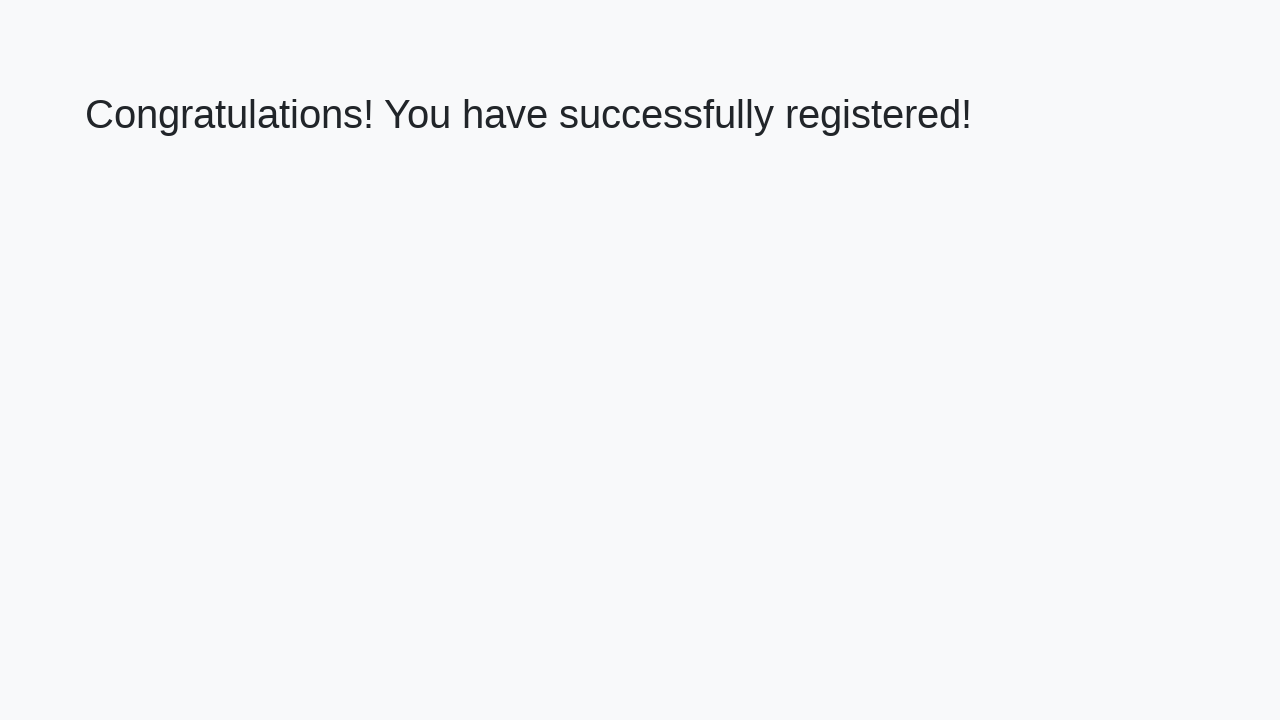

Retrieved congratulations message: 'Congratulations! You have successfully registered!'
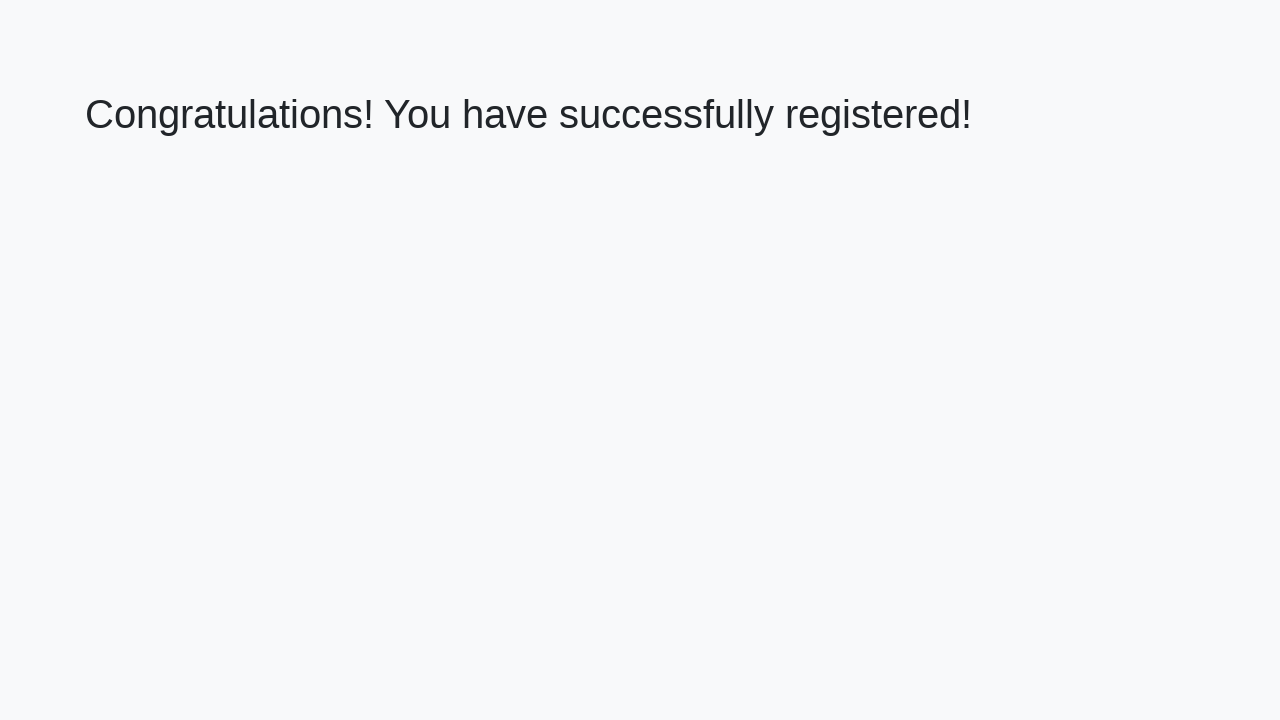

Verified registration was successful with correct congratulations message
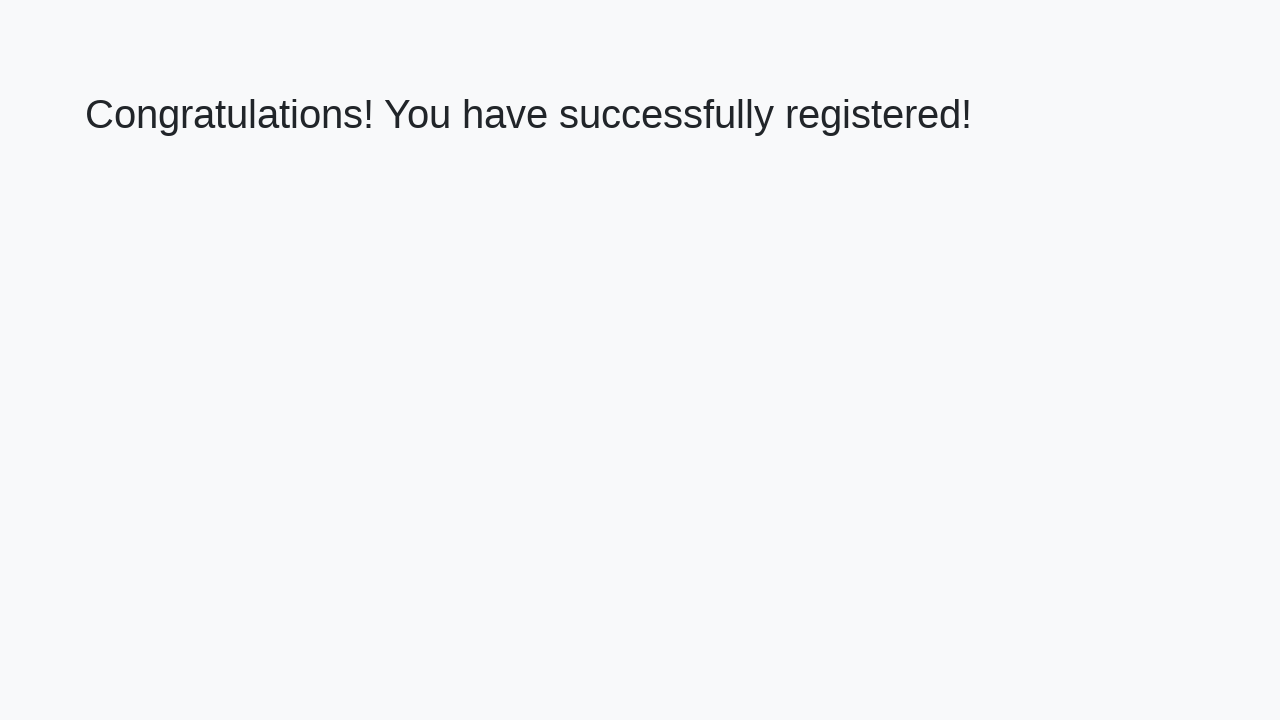

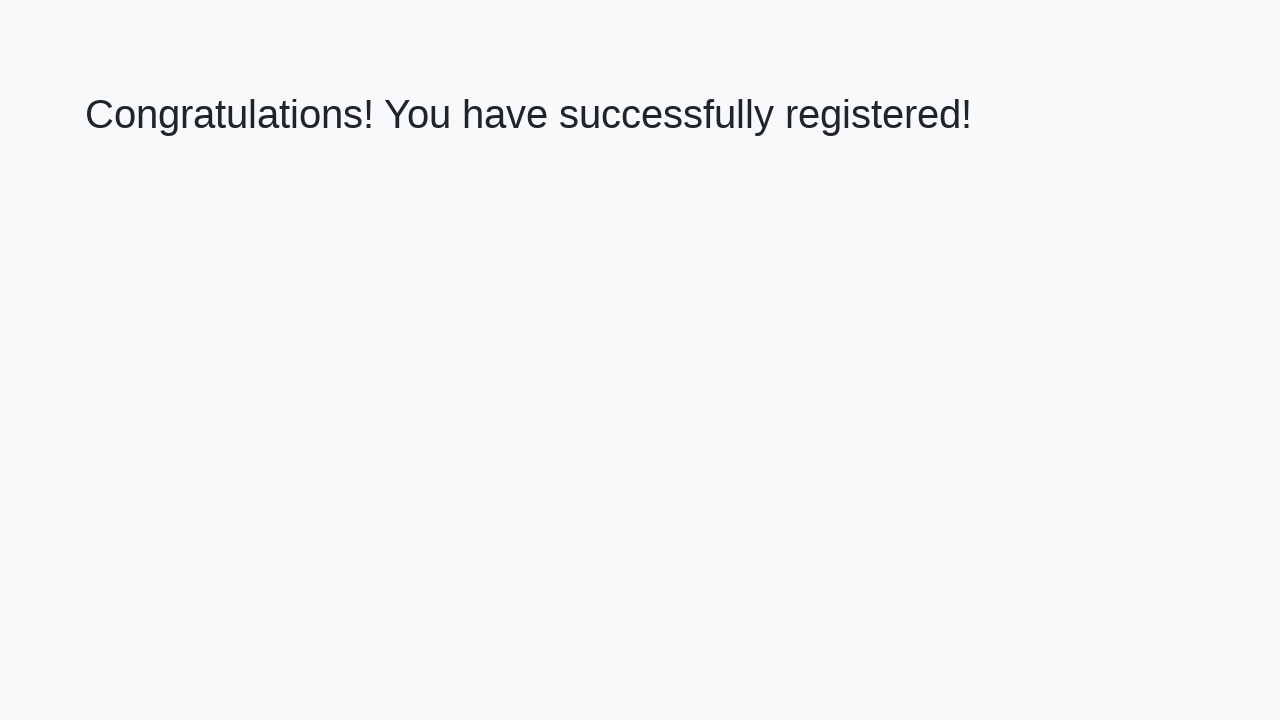